Tests the practice form by filling in the first name field, selecting the Sports hobby checkbox, and clicking the submit button to verify form interaction capabilities.

Starting URL: https://demoqa.com/automation-practice-form

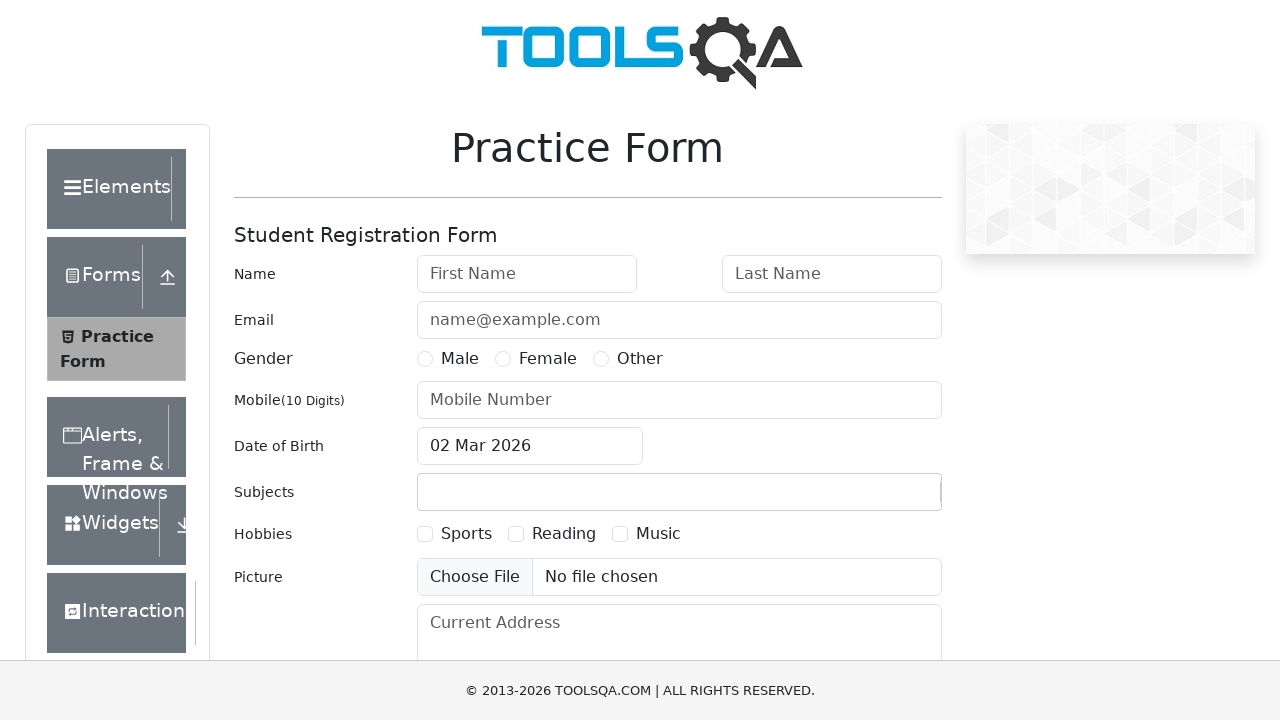

Filled first name field with 'Andrew' on #firstName
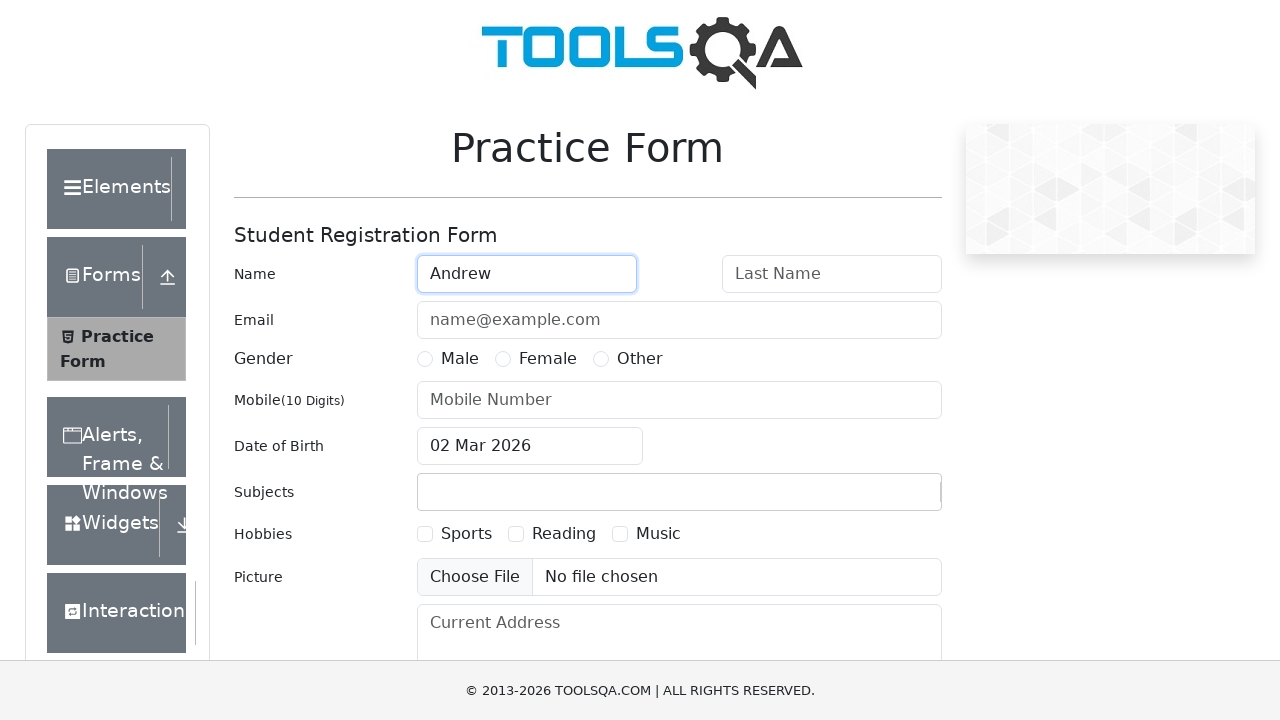

Scrolled Sports hobby checkbox into view
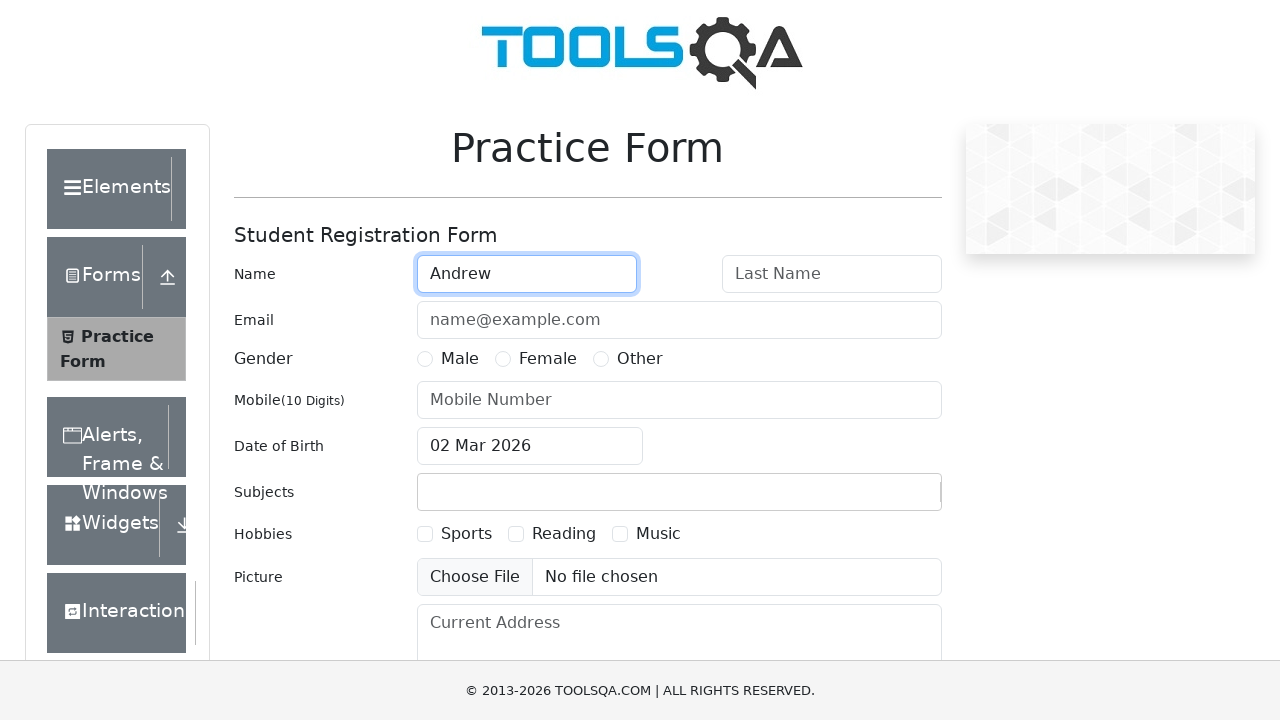

Clicked Sports hobby checkbox at (466, 534) on xpath=//*[@id='hobbiesWrapper']/div[2]/div[1]/label
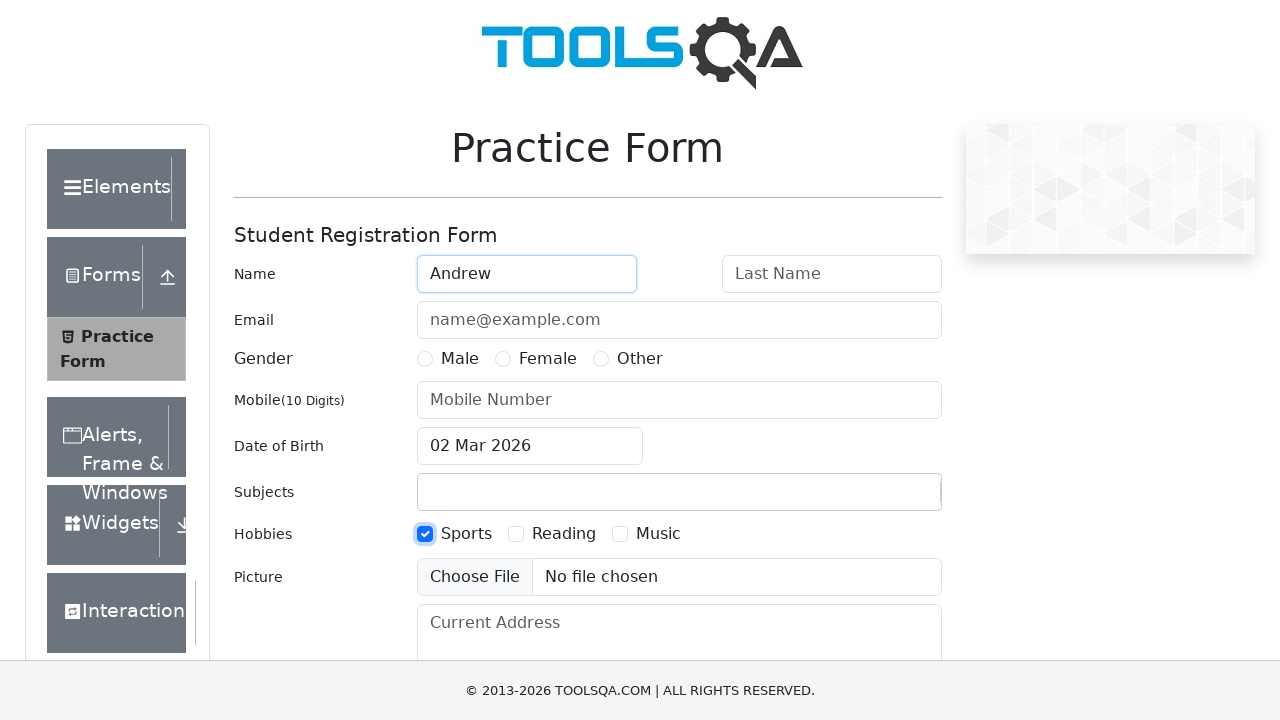

Scrolled submit button into view
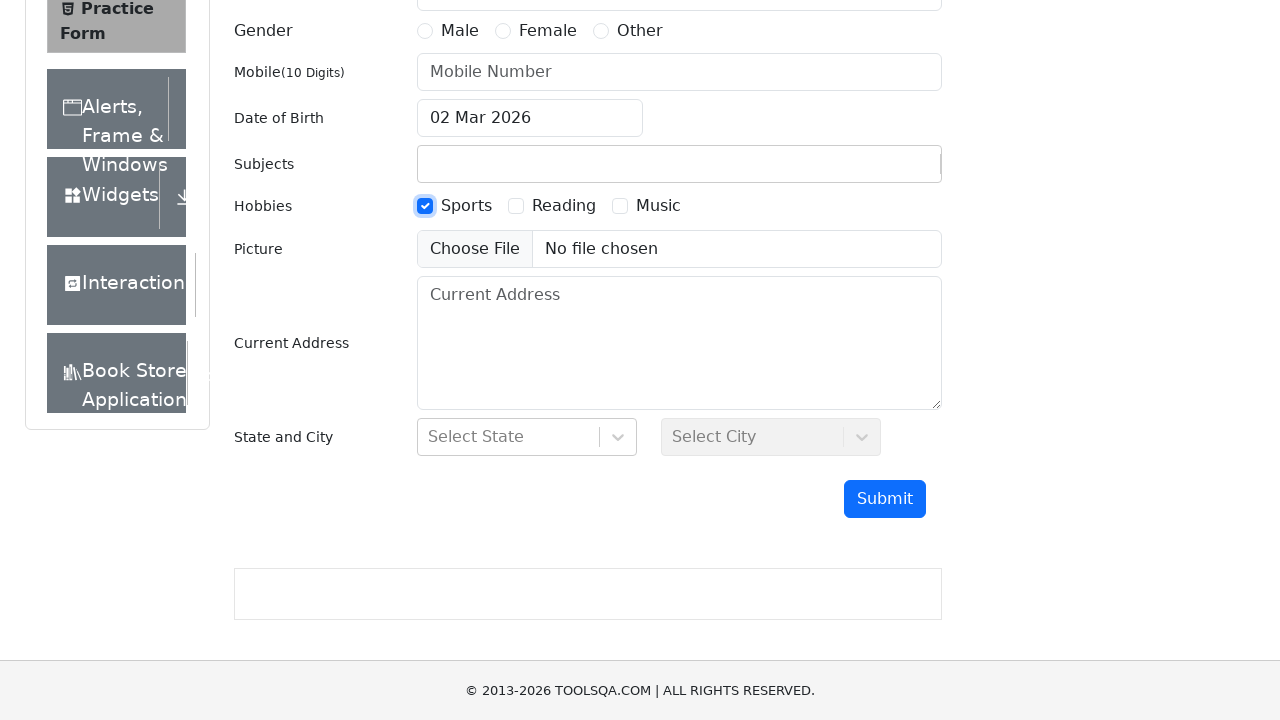

Clicked submit button to submit form at (885, 499) on #submit
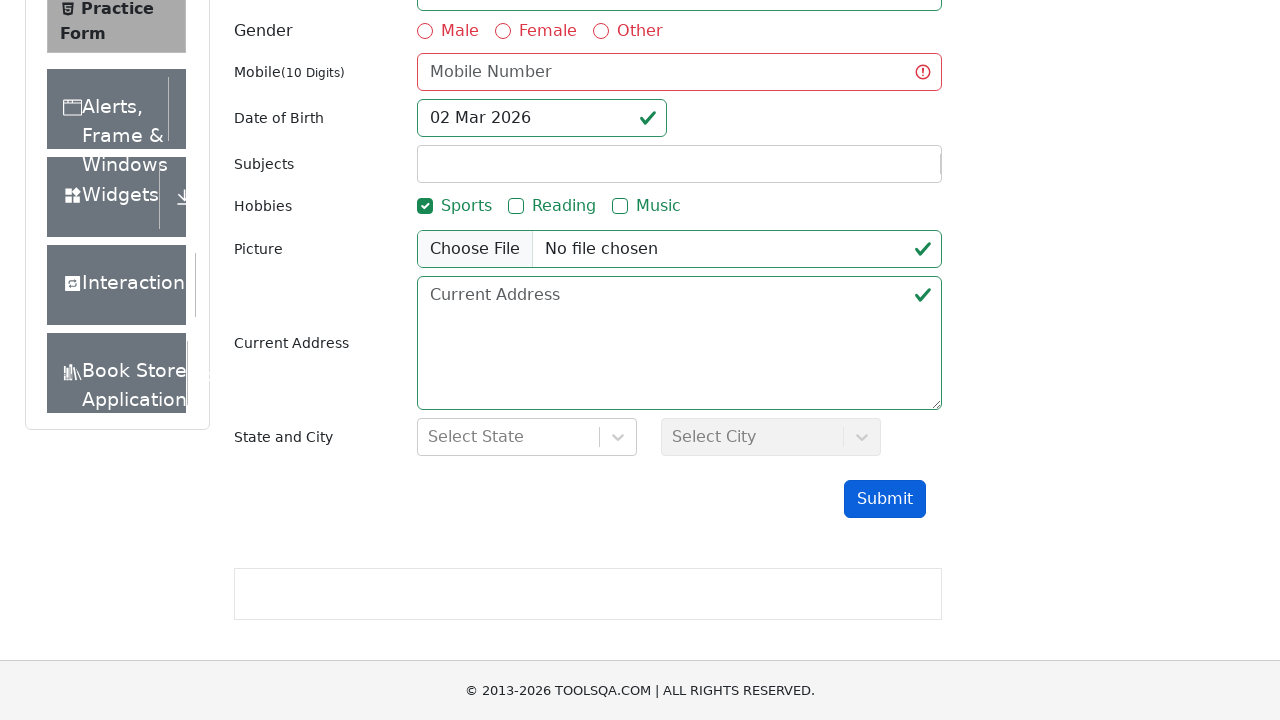

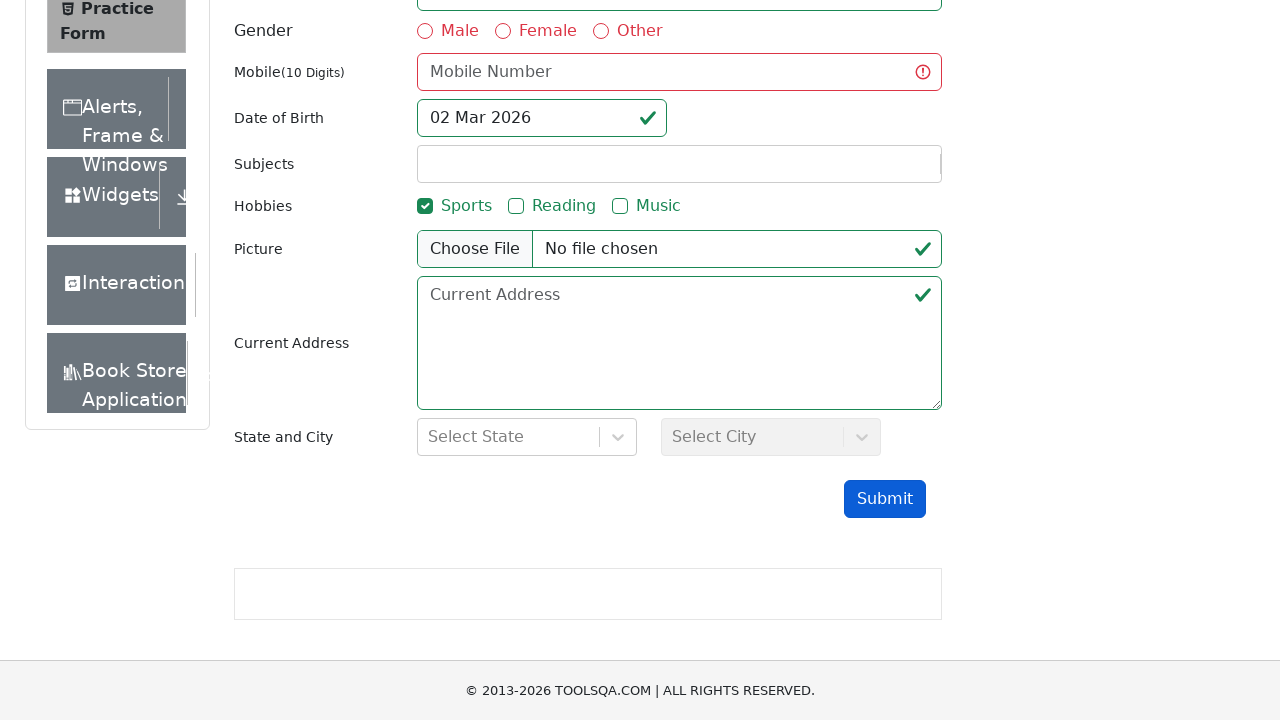